Tests handling of delayed JavaScript alerts by clicking a button that triggers an alert after a delay and accepting it

Starting URL: https://demoqa.com/alerts

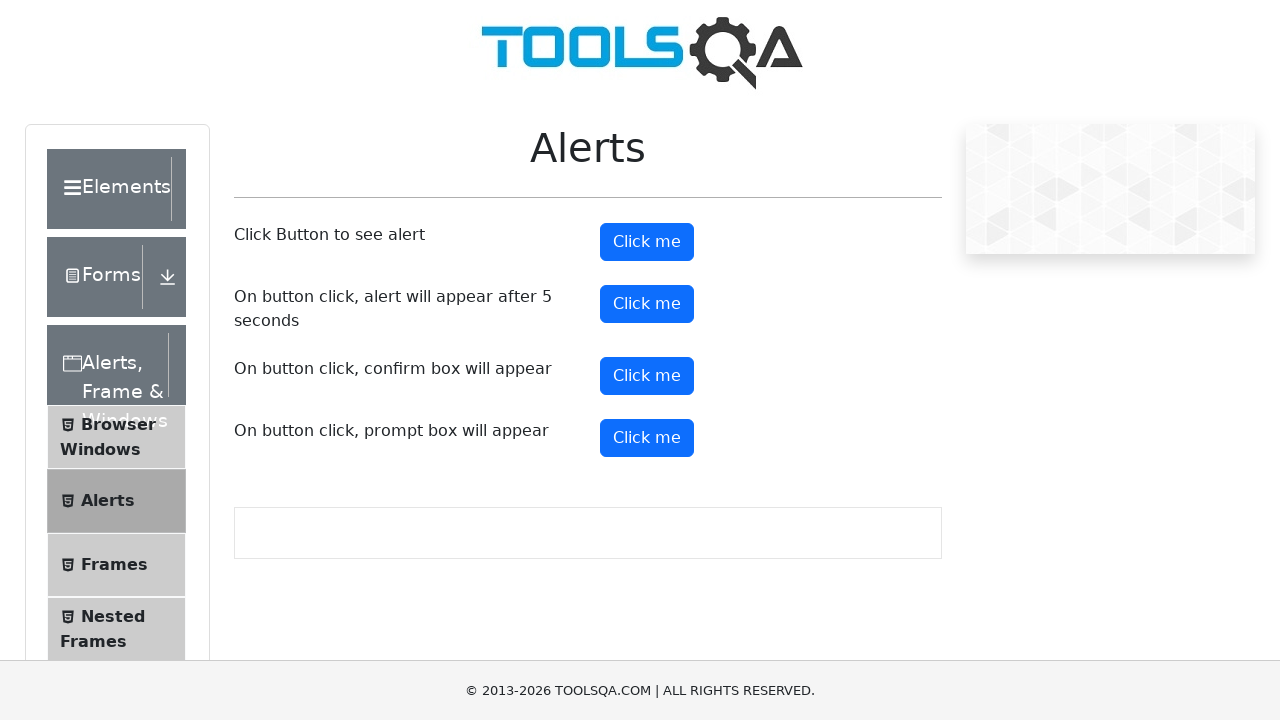

Clicked button to trigger delayed alert at (647, 304) on #timerAlertButton
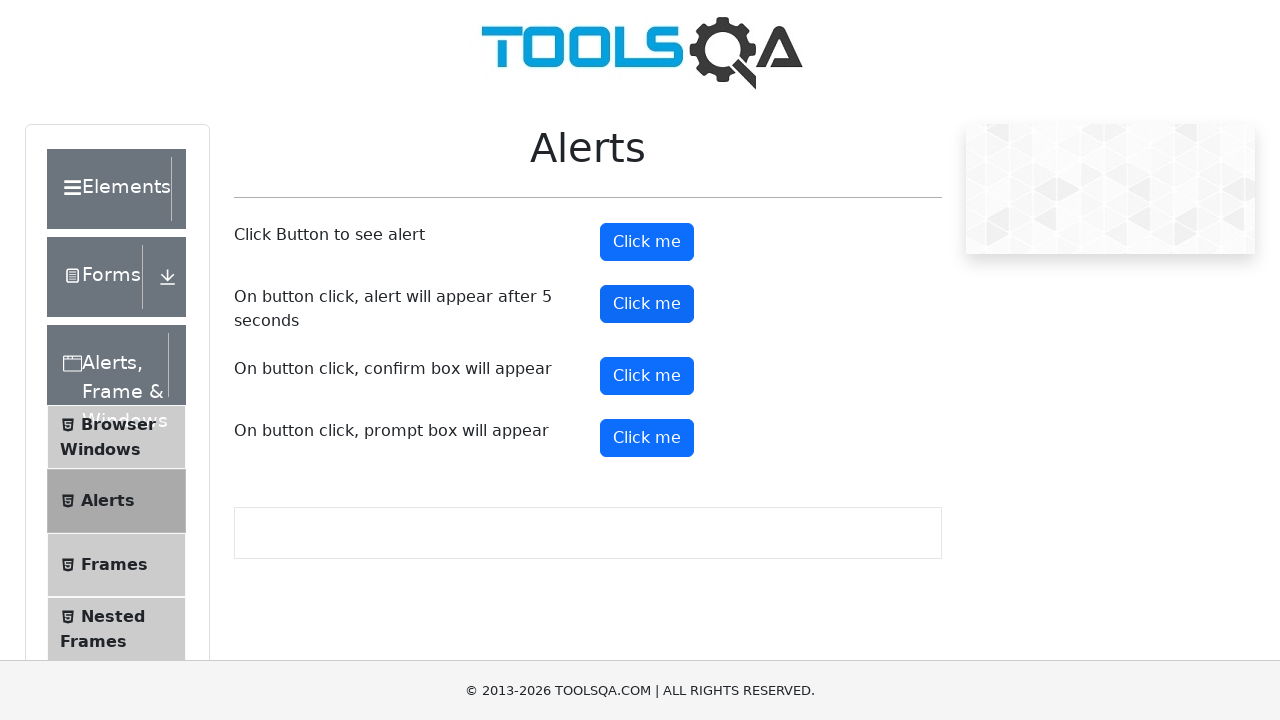

Waited 5 seconds for delayed alert to appear
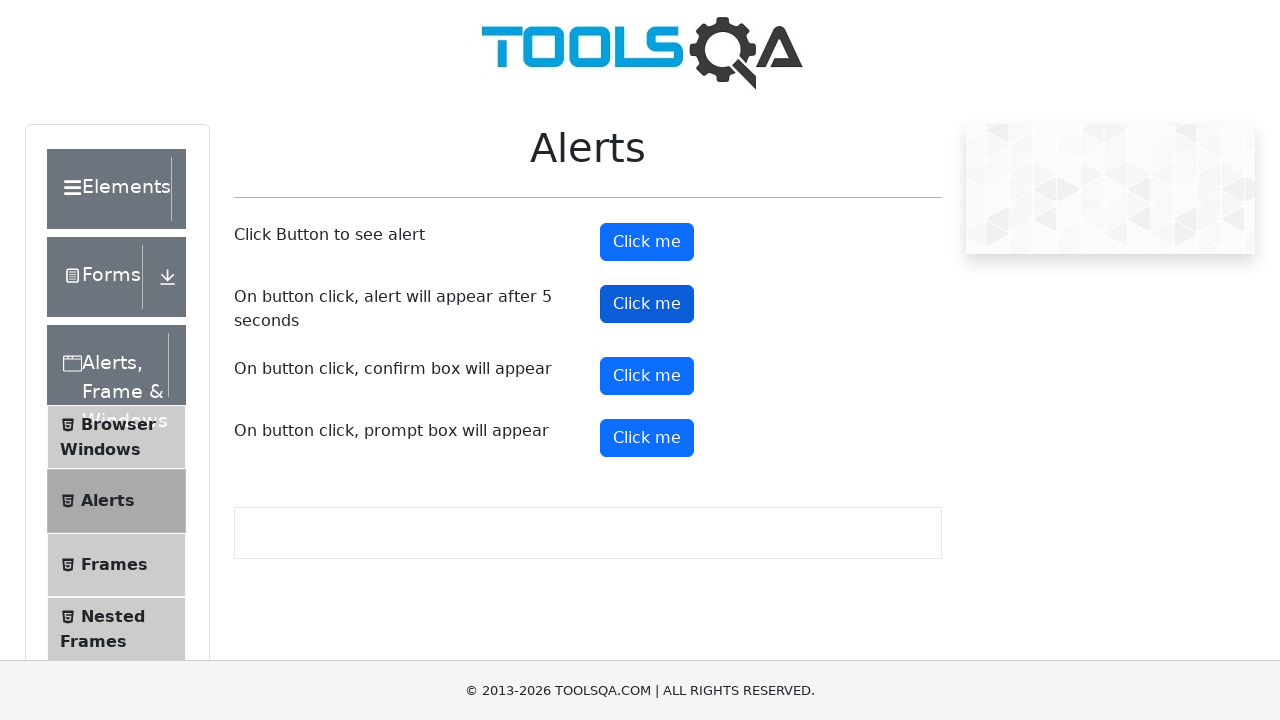

Set up dialog handler to accept alerts
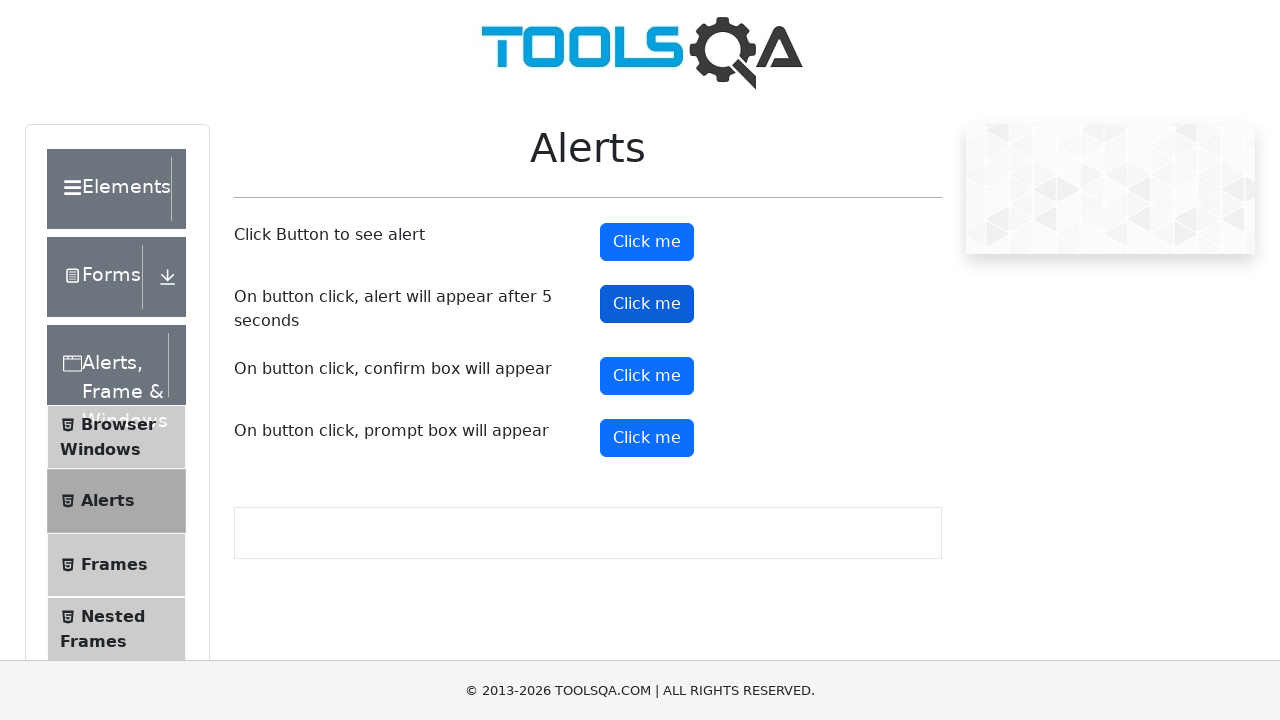

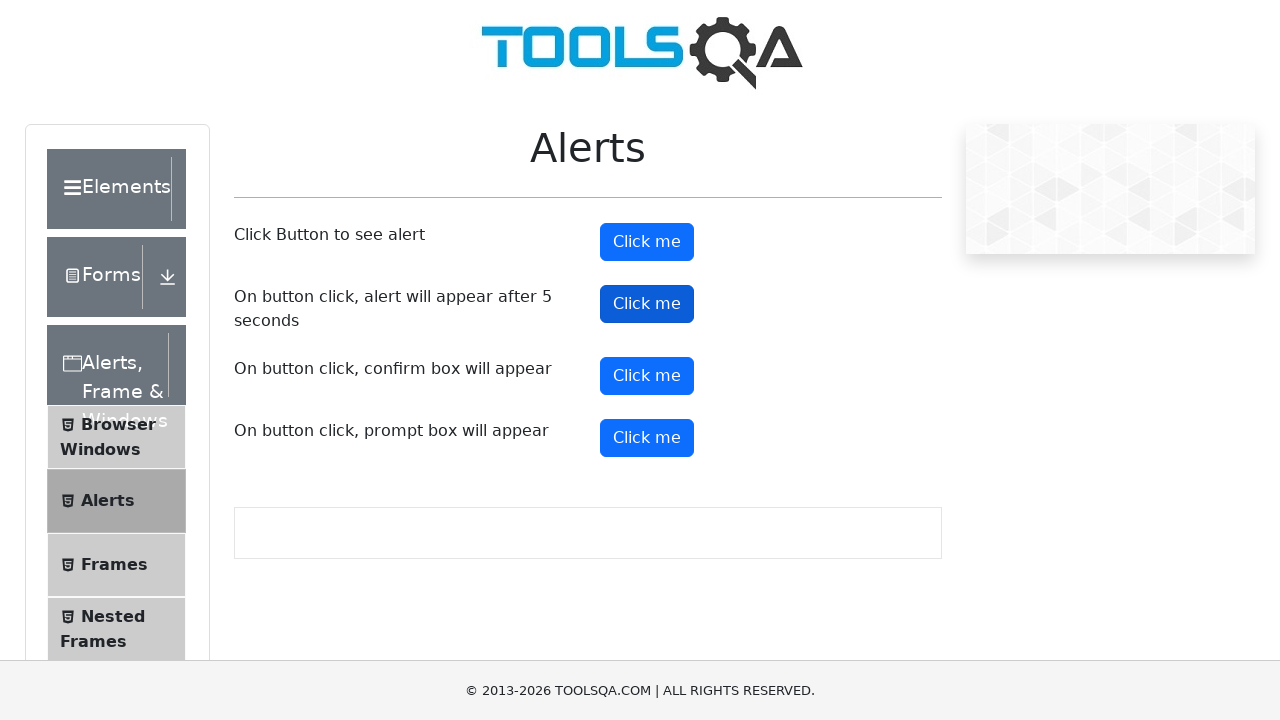